Tests JavaScript prompt alert handling by clicking a button to trigger a prompt, entering text into the alert, accepting it, and verifying the result text is displayed on the page.

Starting URL: https://the-internet.herokuapp.com/javascript_alerts

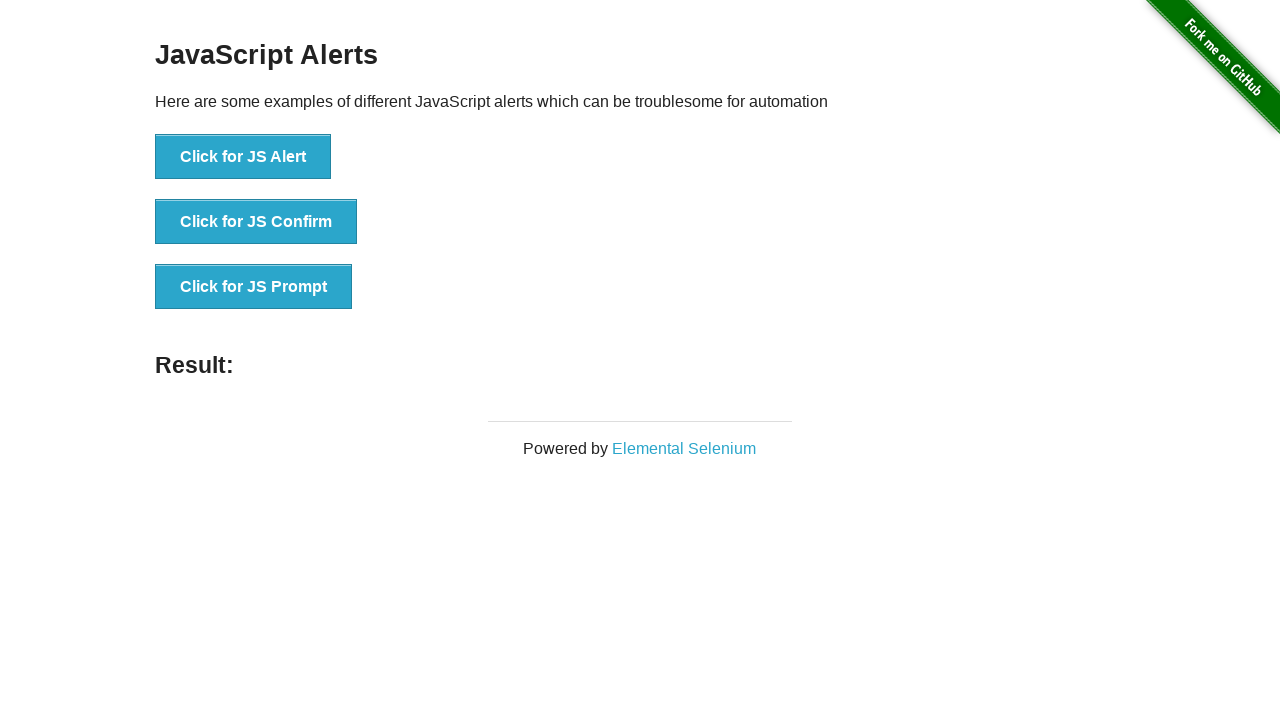

Set up dialog handler to accept prompt with text 'hh'
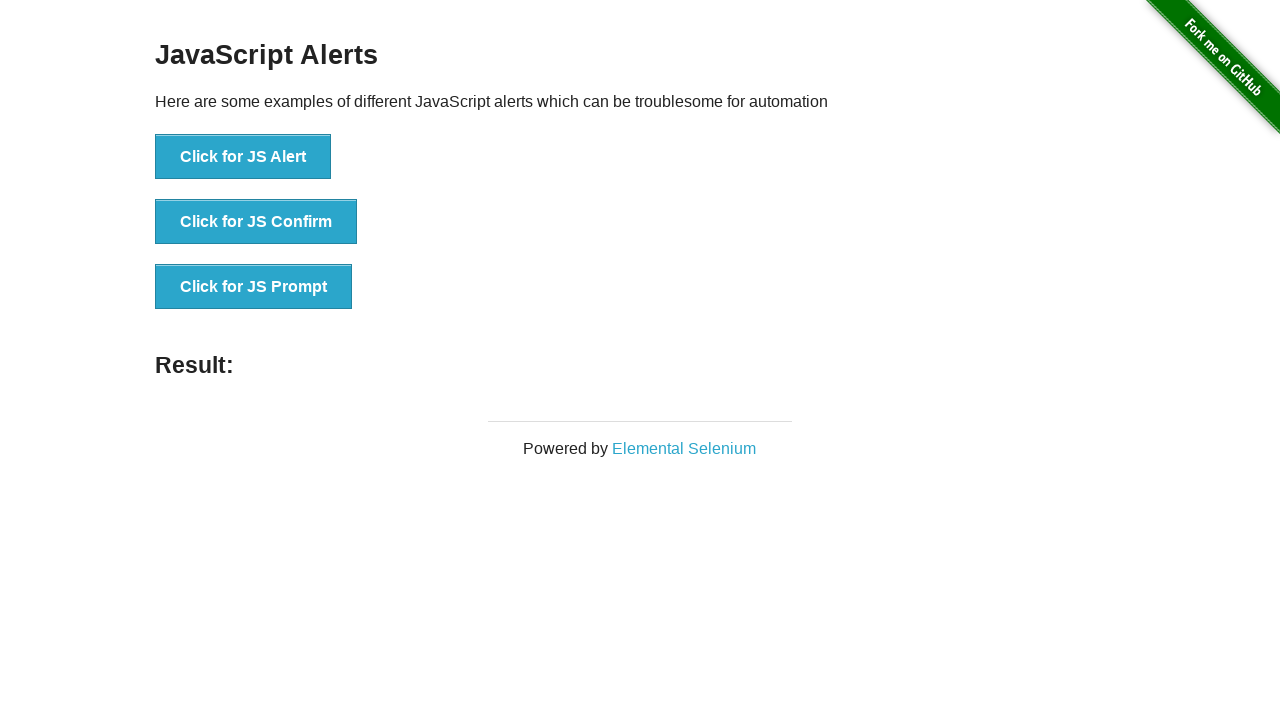

Clicked button to trigger JavaScript prompt alert at (254, 287) on xpath=//button[normalize-space()='Click for JS Prompt']
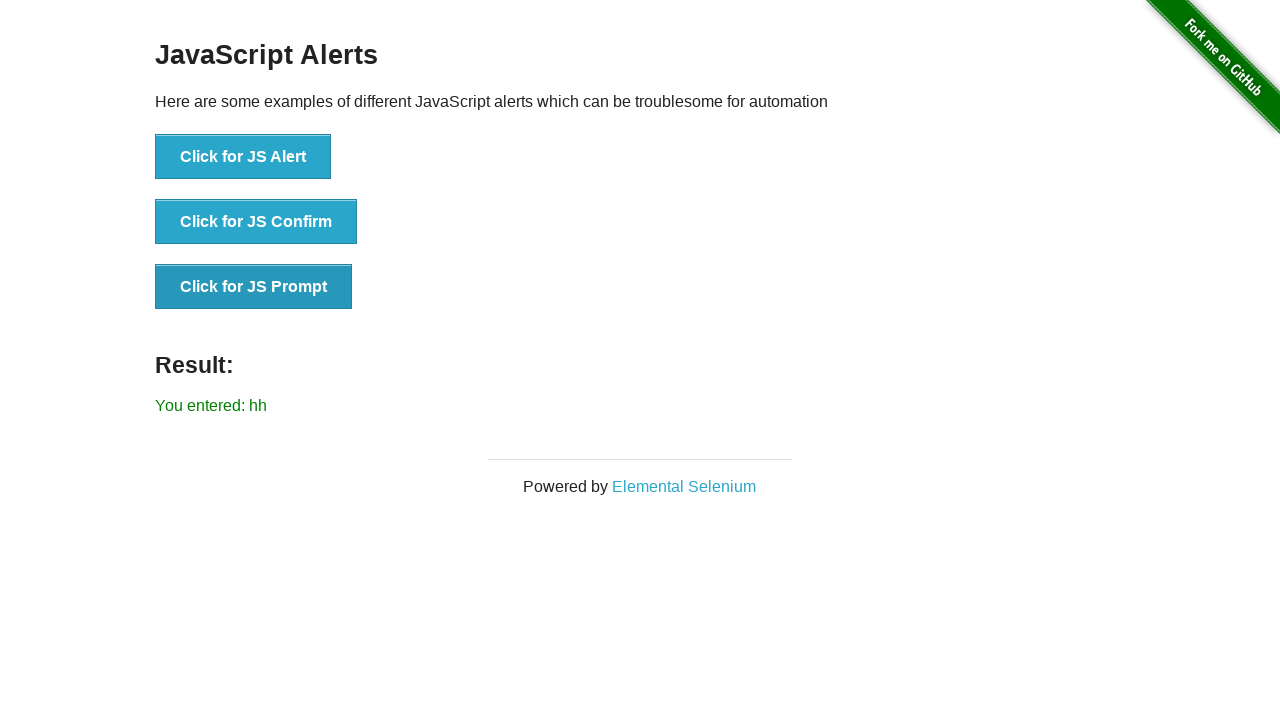

Result element loaded after prompt was accepted
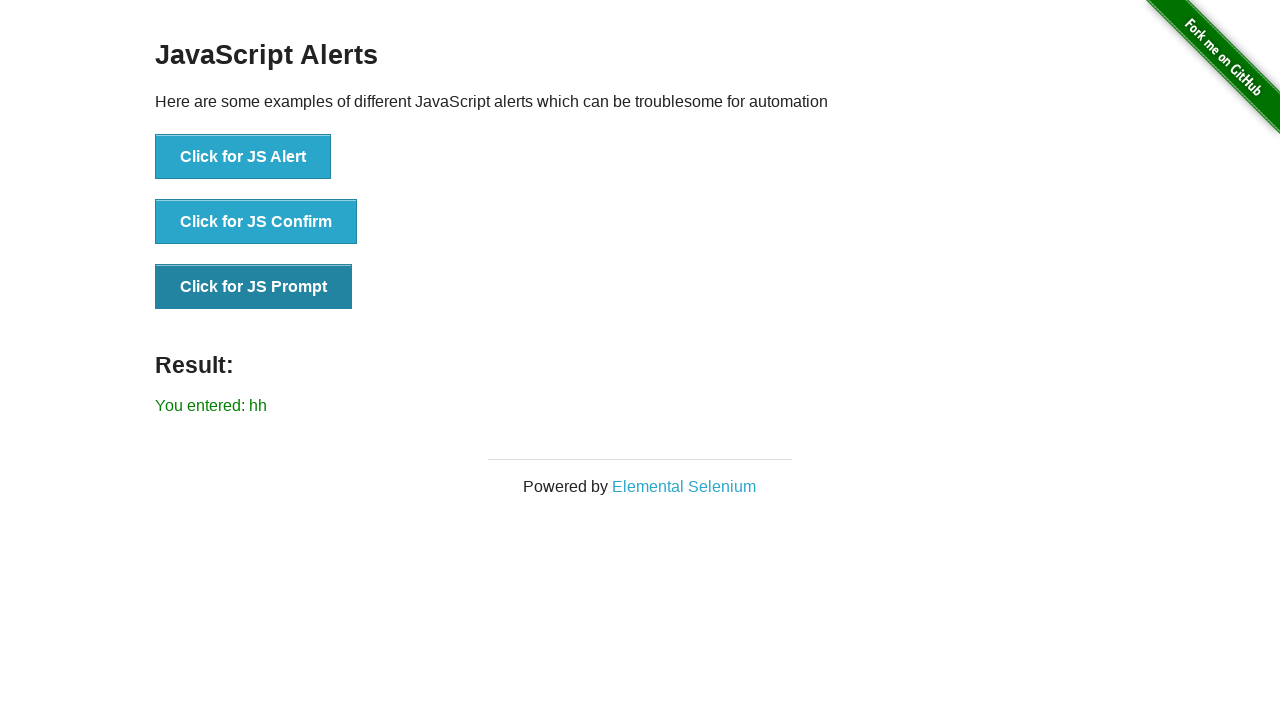

Retrieved result text: You entered: hh
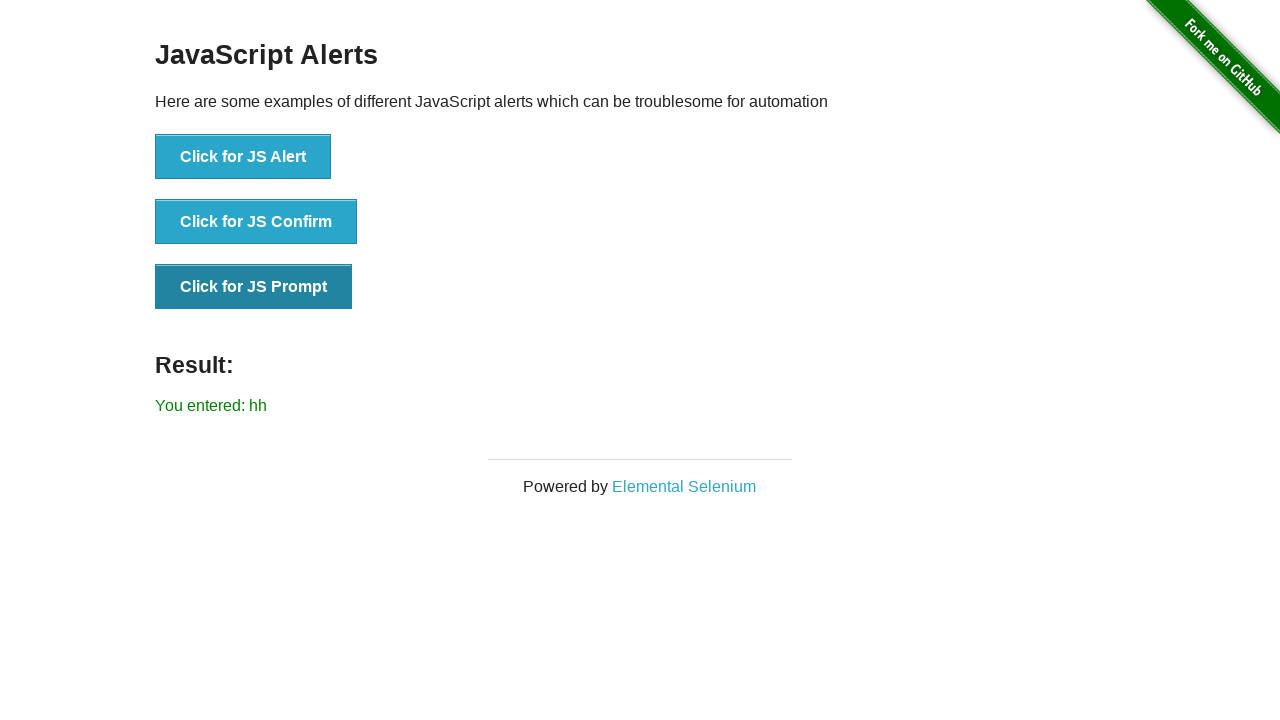

Verified that result text contains the entered text 'hh'
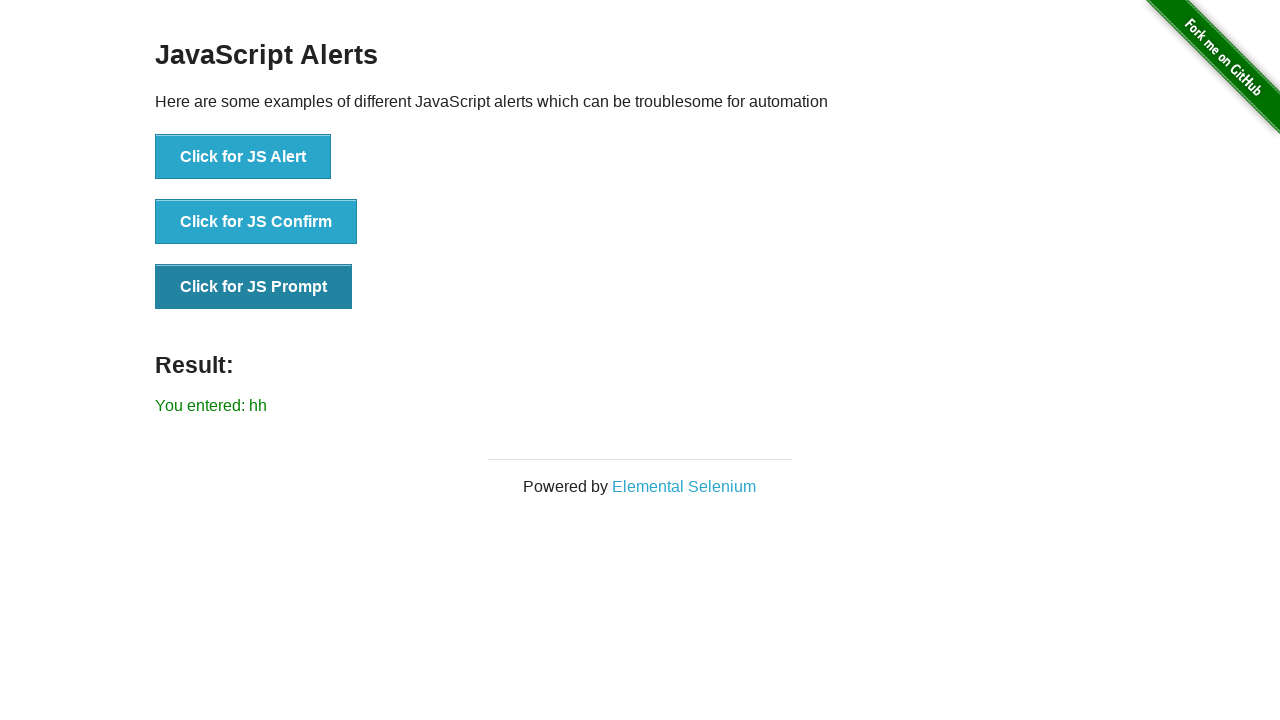

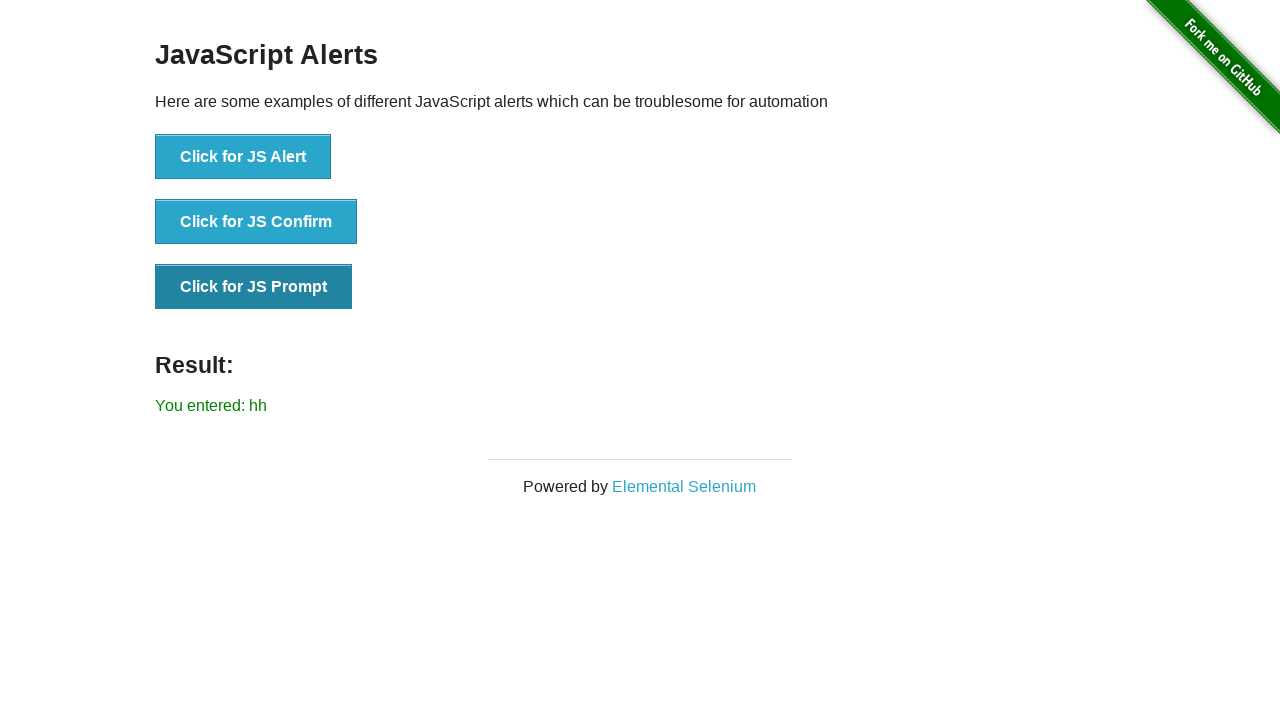